Tests that clicking clear completed removes completed items from the list

Starting URL: https://demo.playwright.dev/todomvc

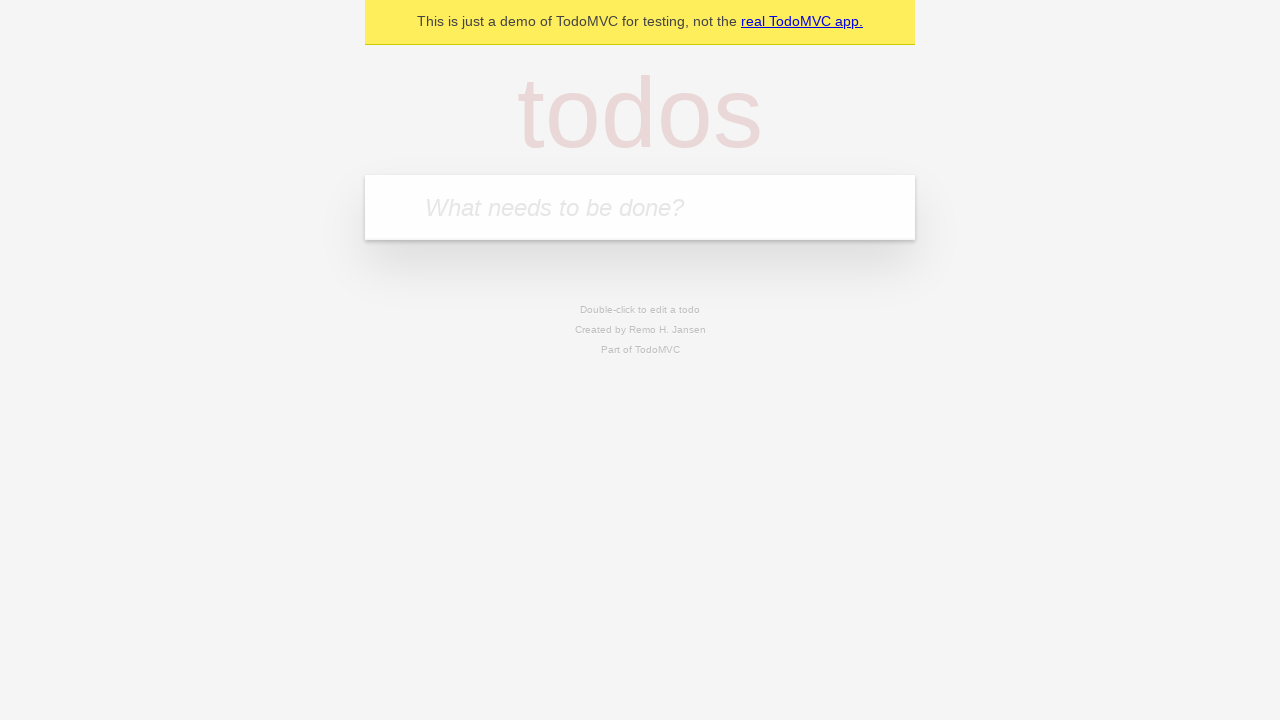

Filled new todo input with 'buy some cheese' on .new-todo
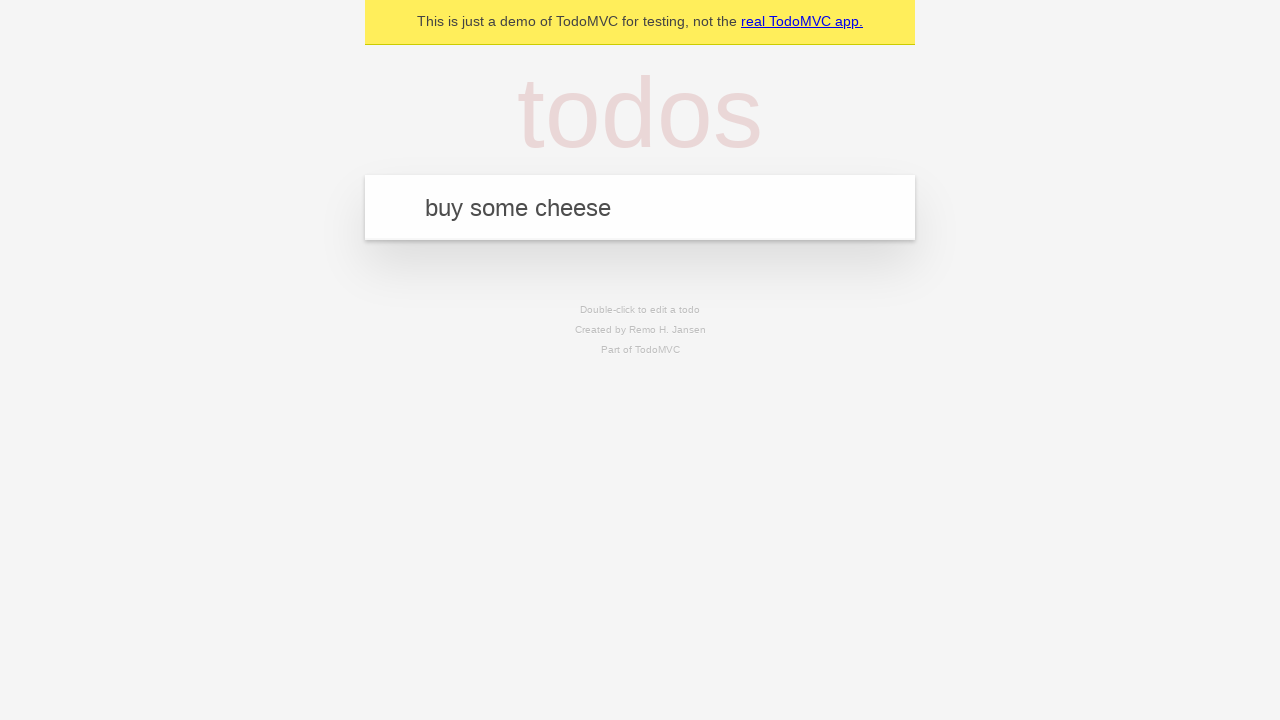

Pressed Enter to create first todo on .new-todo
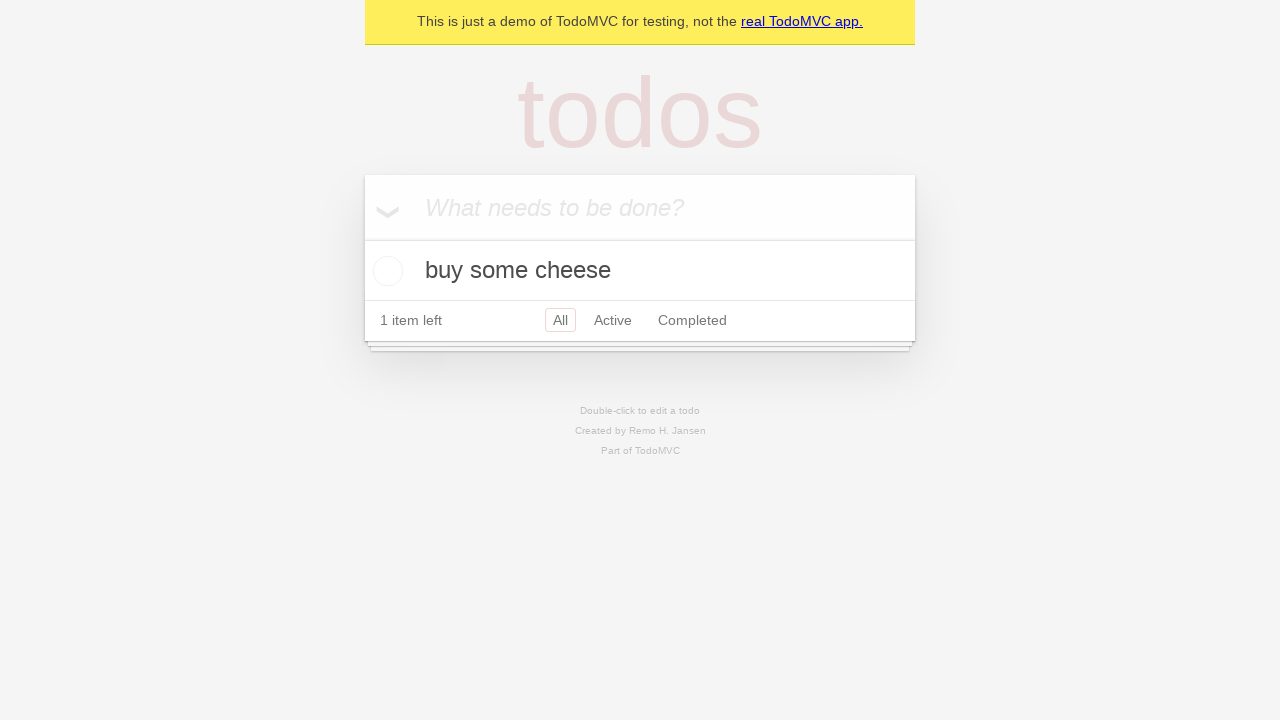

Filled new todo input with 'feed the cat' on .new-todo
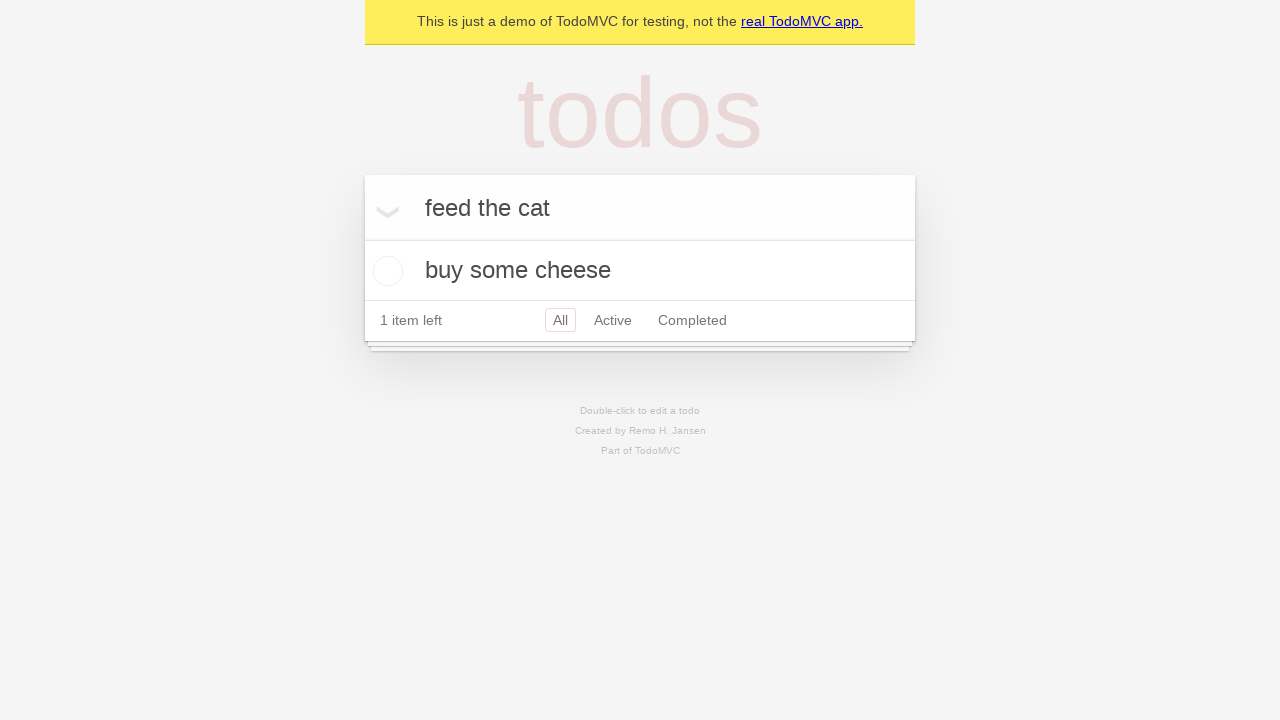

Pressed Enter to create second todo on .new-todo
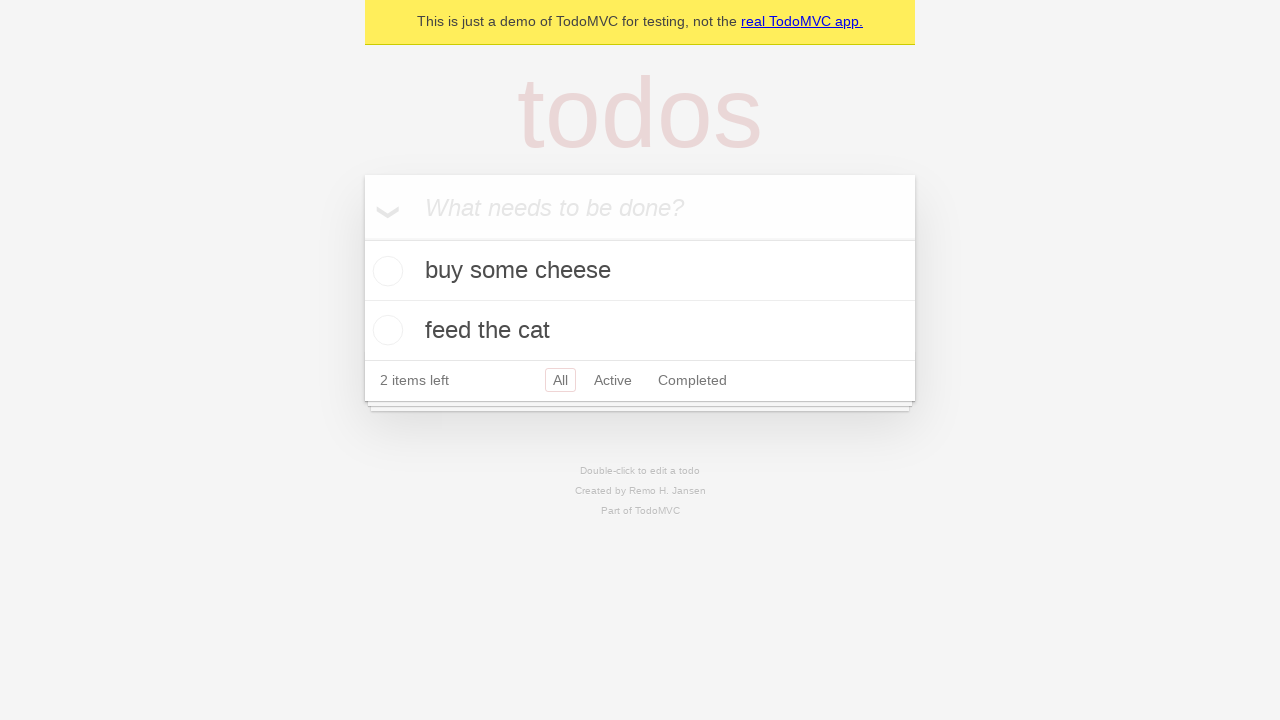

Filled new todo input with 'book a doctors appointment' on .new-todo
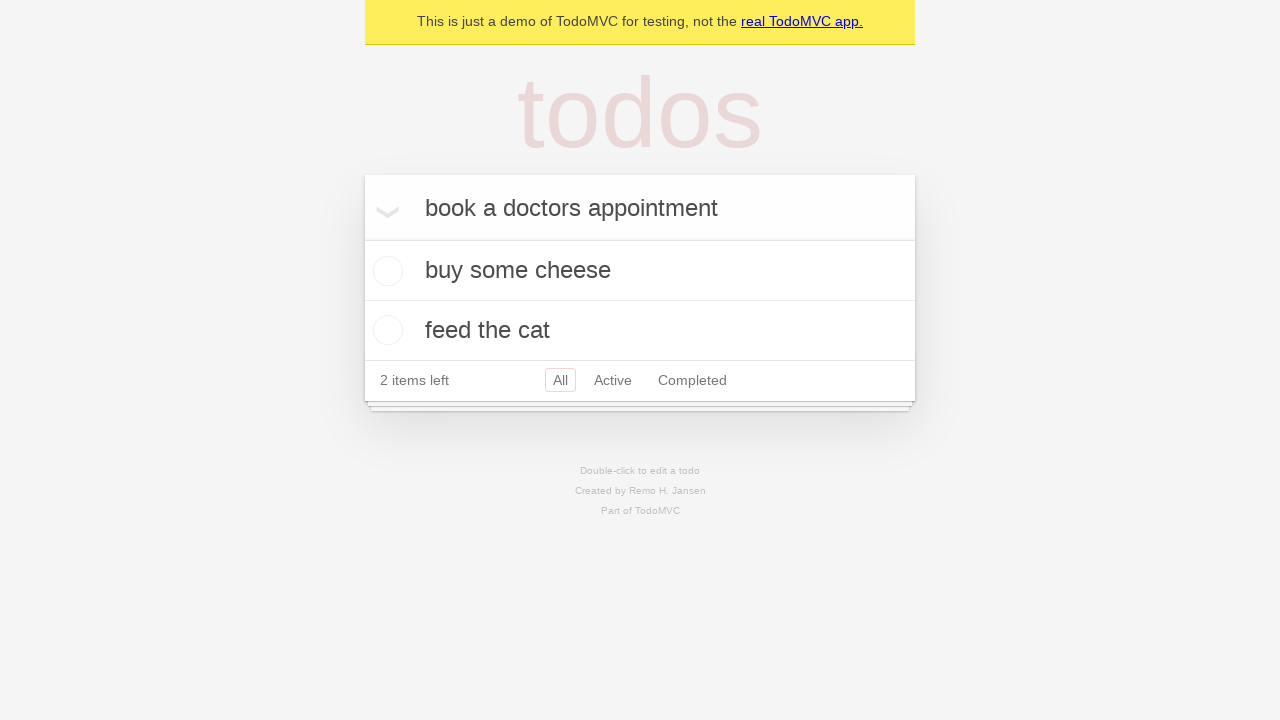

Pressed Enter to create third todo on .new-todo
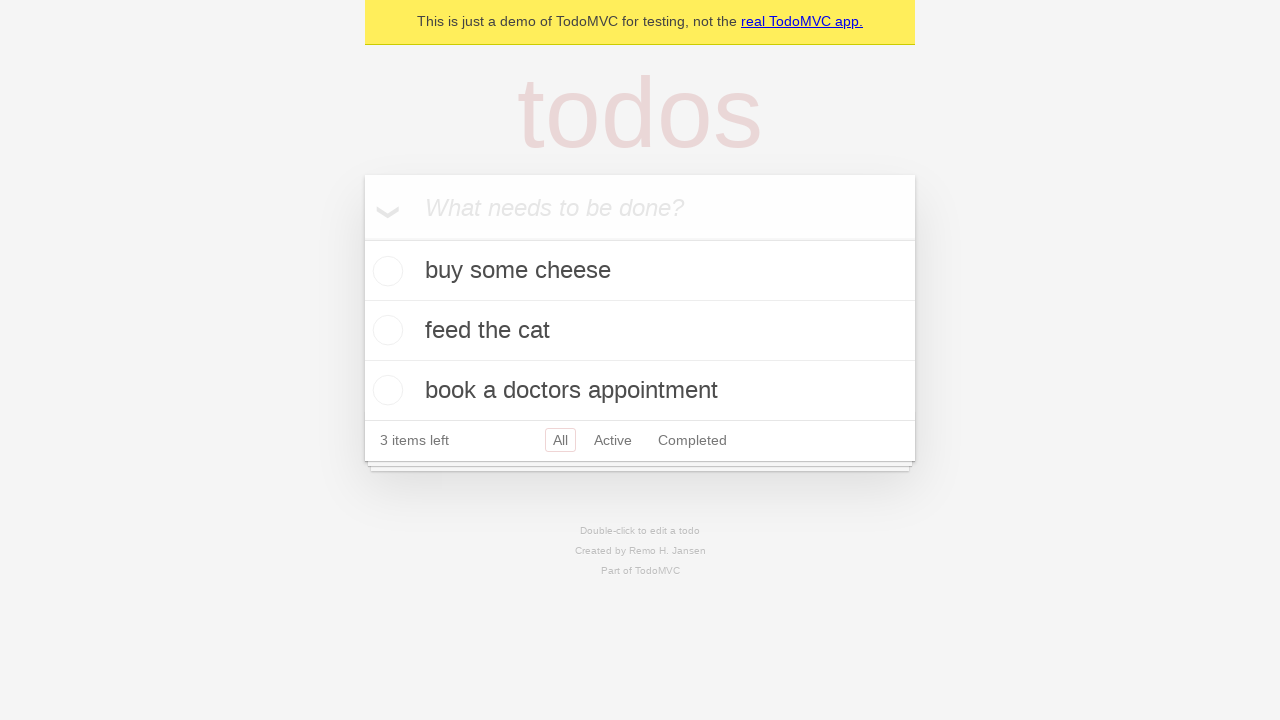

Waited for all three todos to be rendered in the list
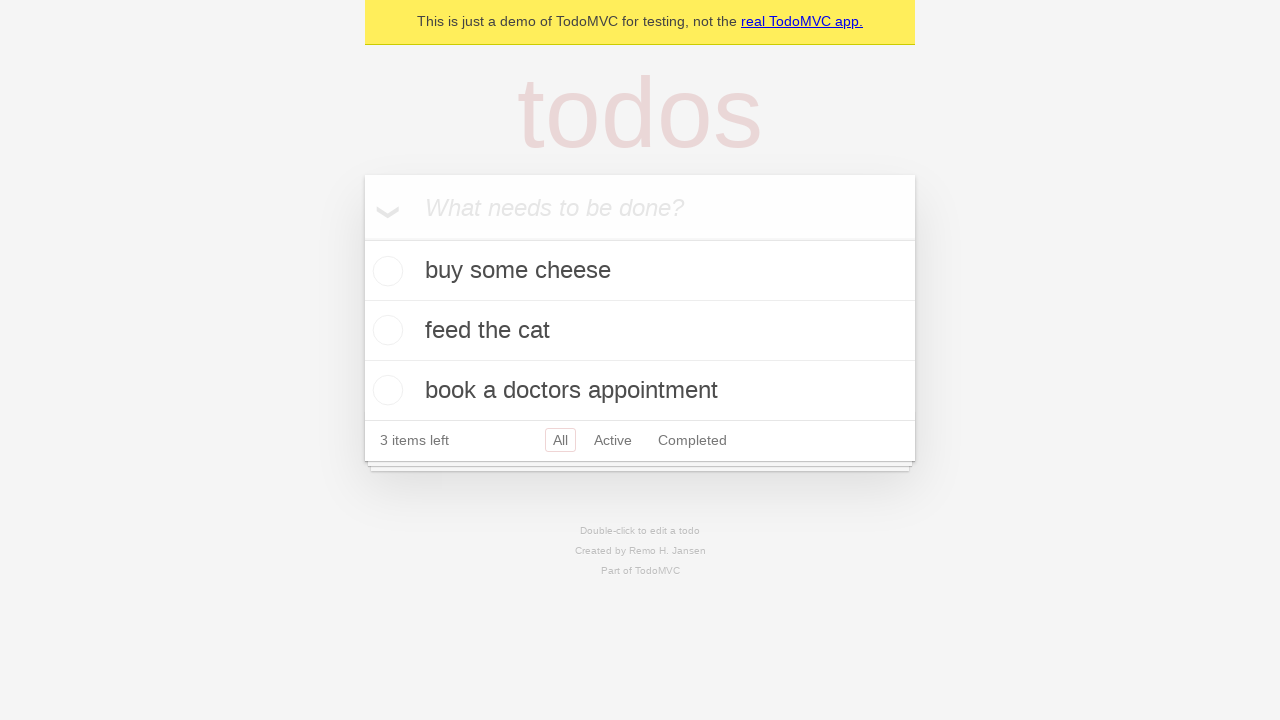

Checked the second todo item to mark it as completed at (385, 330) on .todo-list li >> nth=1 >> .toggle
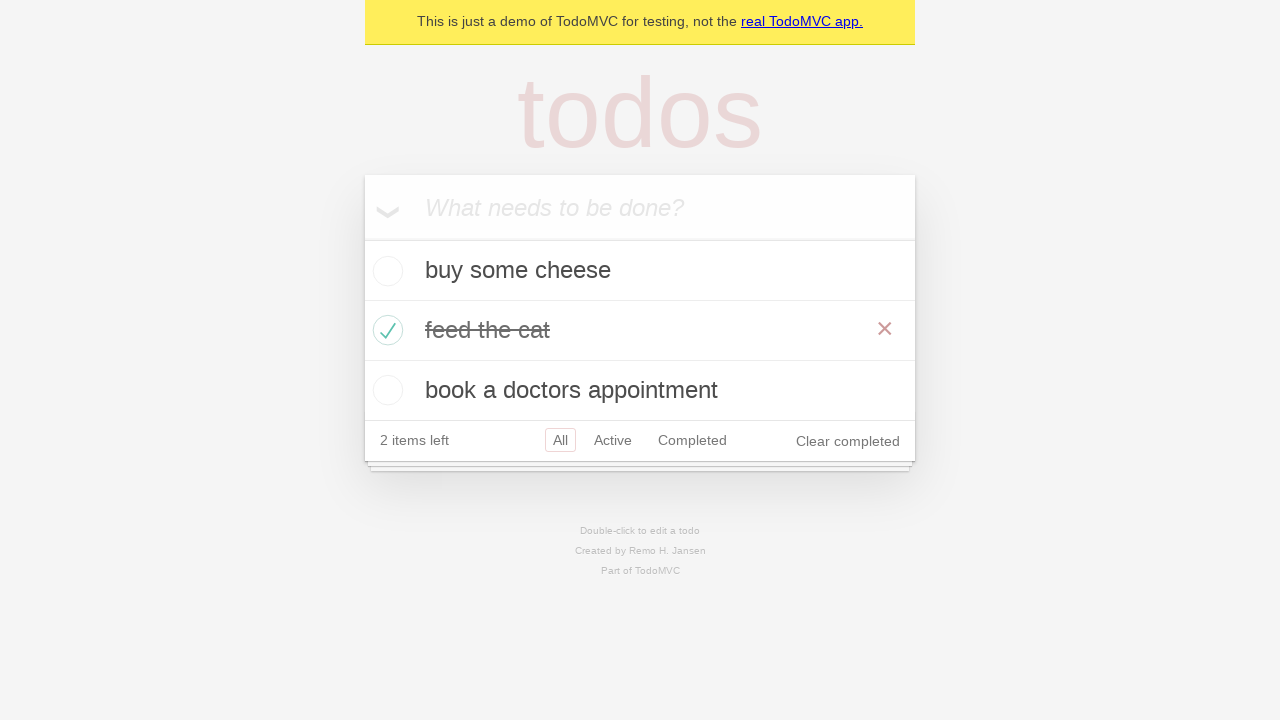

Clicked 'Clear completed' button to remove completed items at (848, 441) on .clear-completed
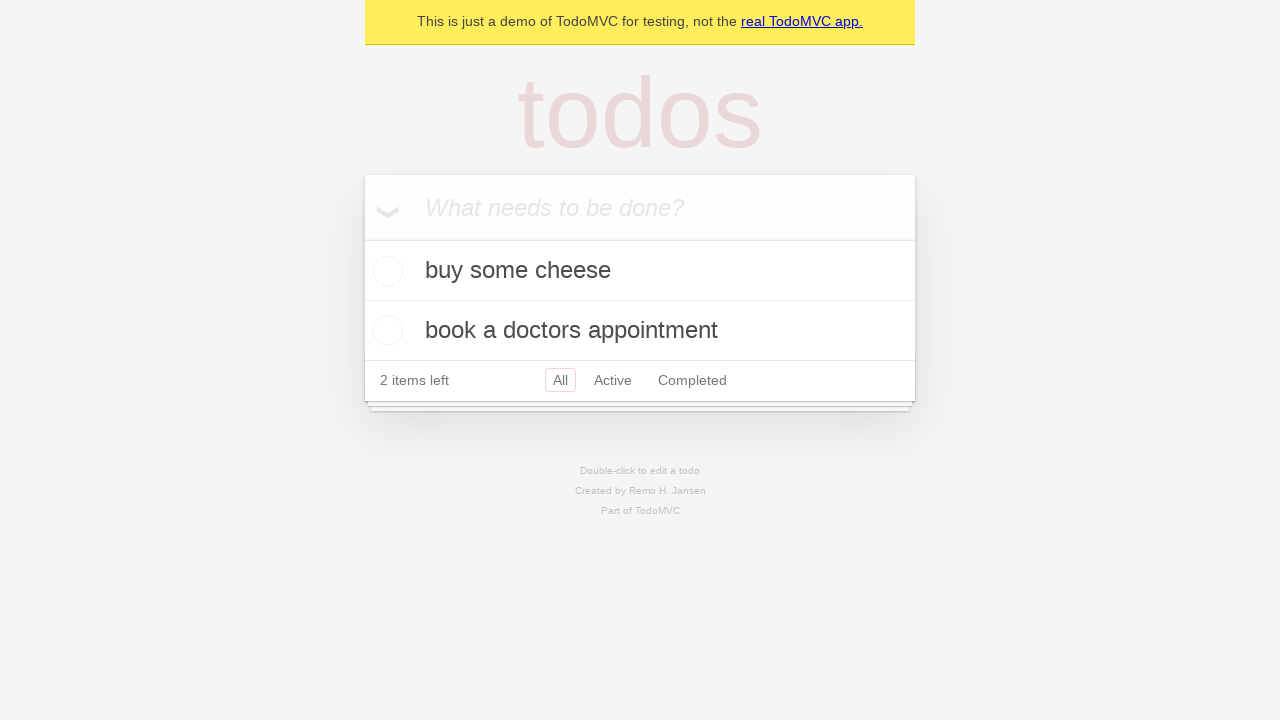

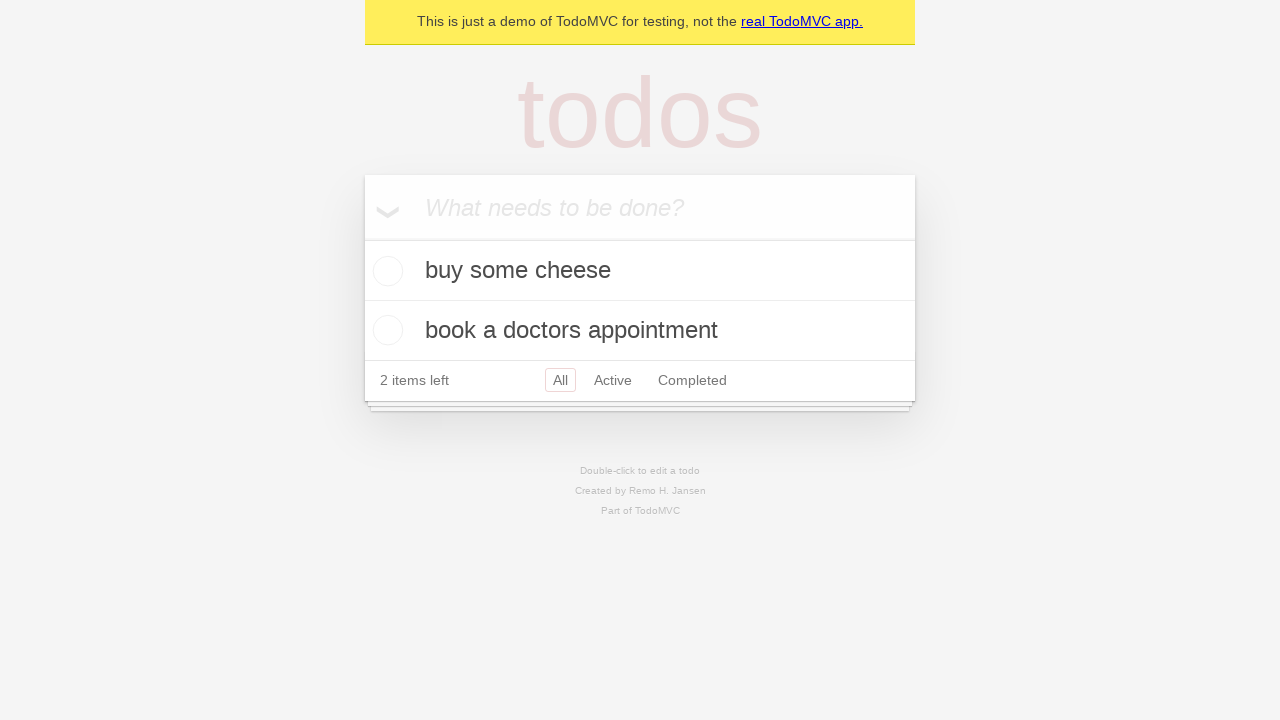